Tests checkbox selection functionality by selecting specific weekday checkboxes (Monday, Sunday, and Thursday) on a test automation practice page

Starting URL: https://testautomationpractice.blogspot.com/

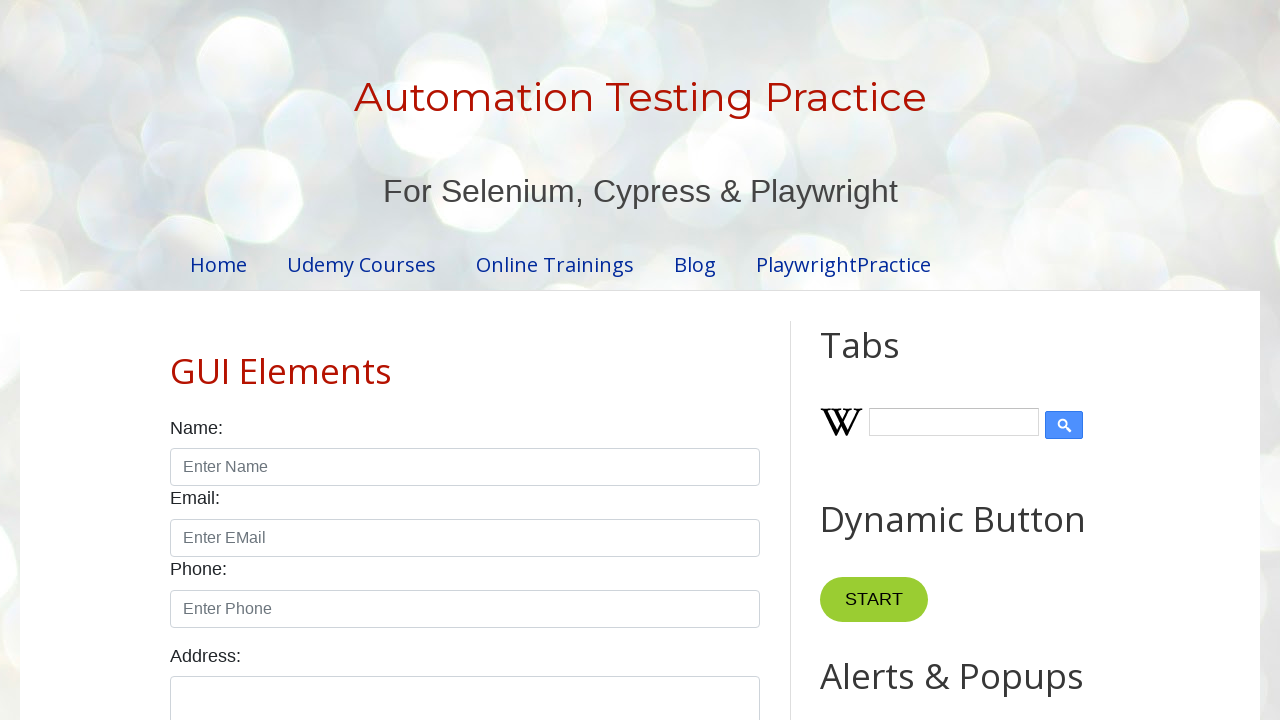

Navigated to test automation practice page
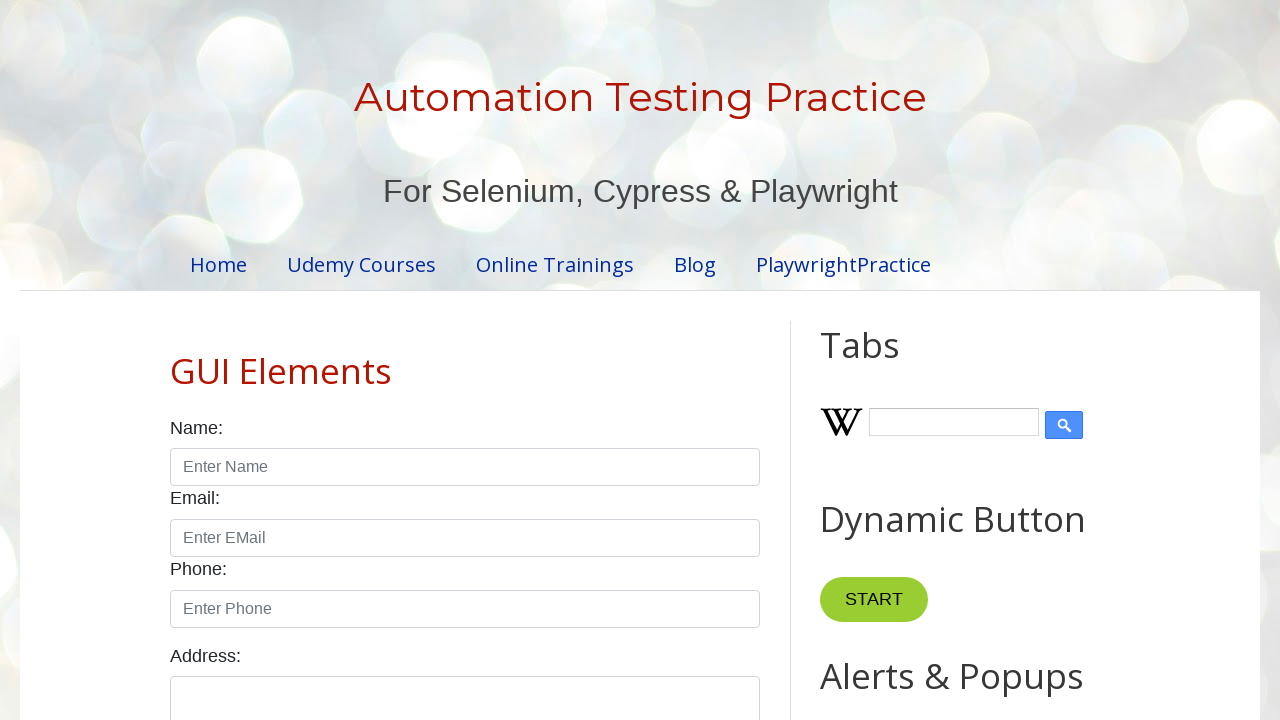

Located all weekday checkboxes on the page
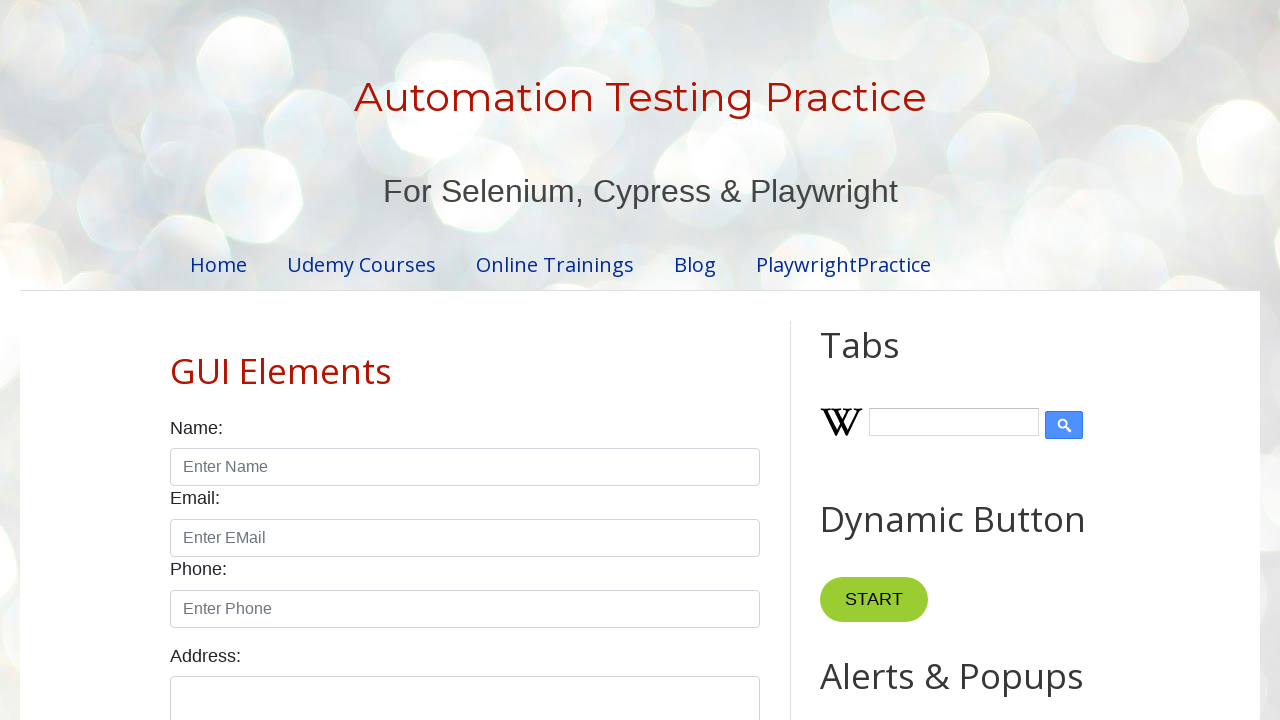

Retrieved checkbox id attribute: sunday
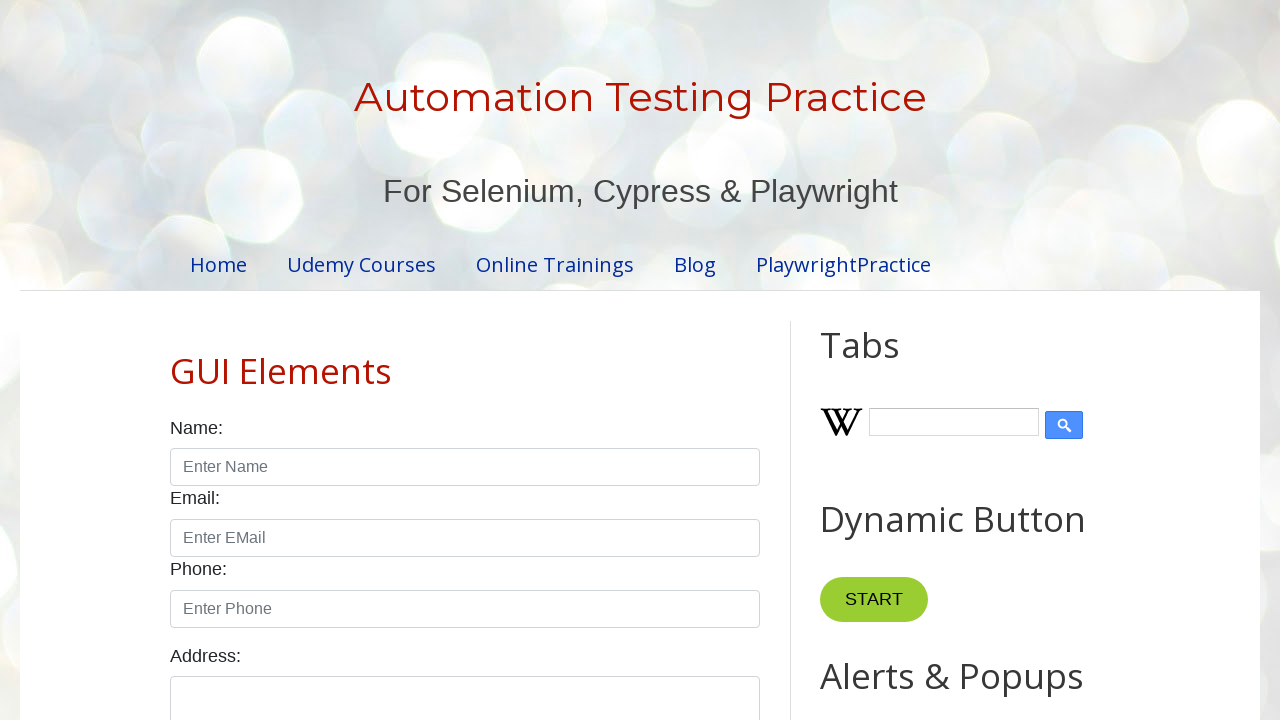

Selected sunday checkbox at (176, 360) on xpath=//input[@type='checkbox' and contains(@id,'day')] >> nth=0
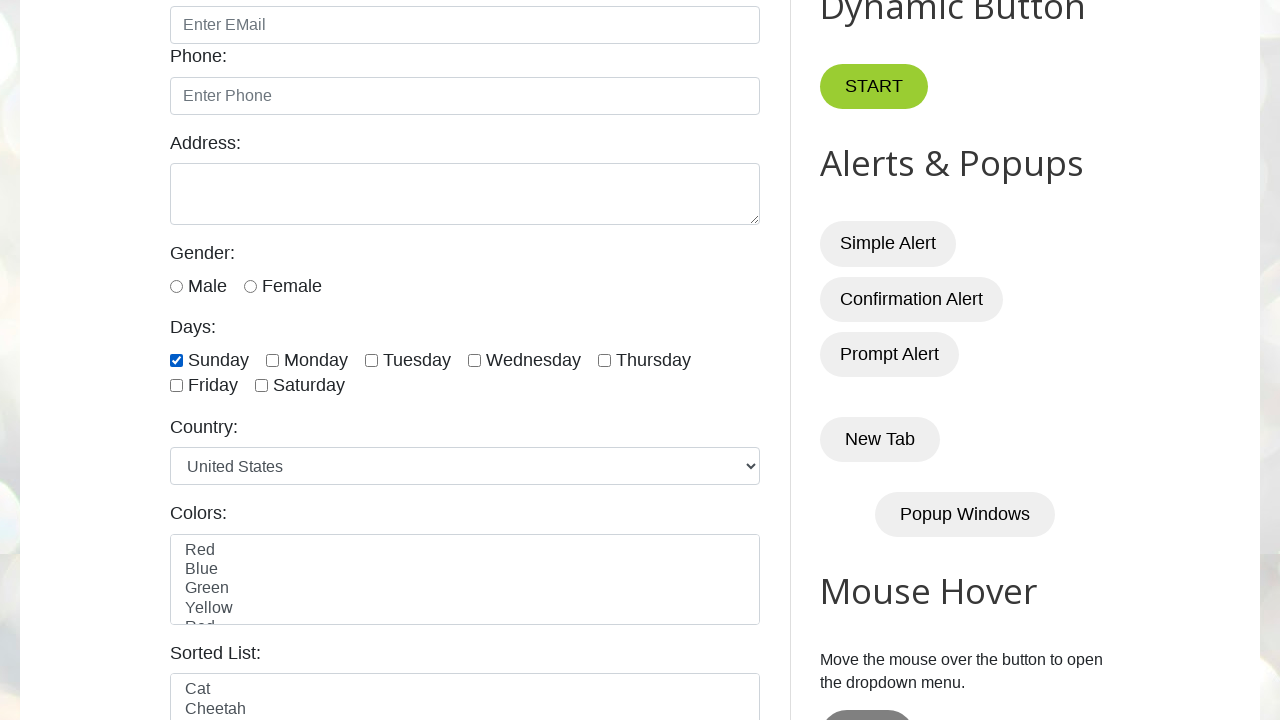

Retrieved checkbox id attribute: monday
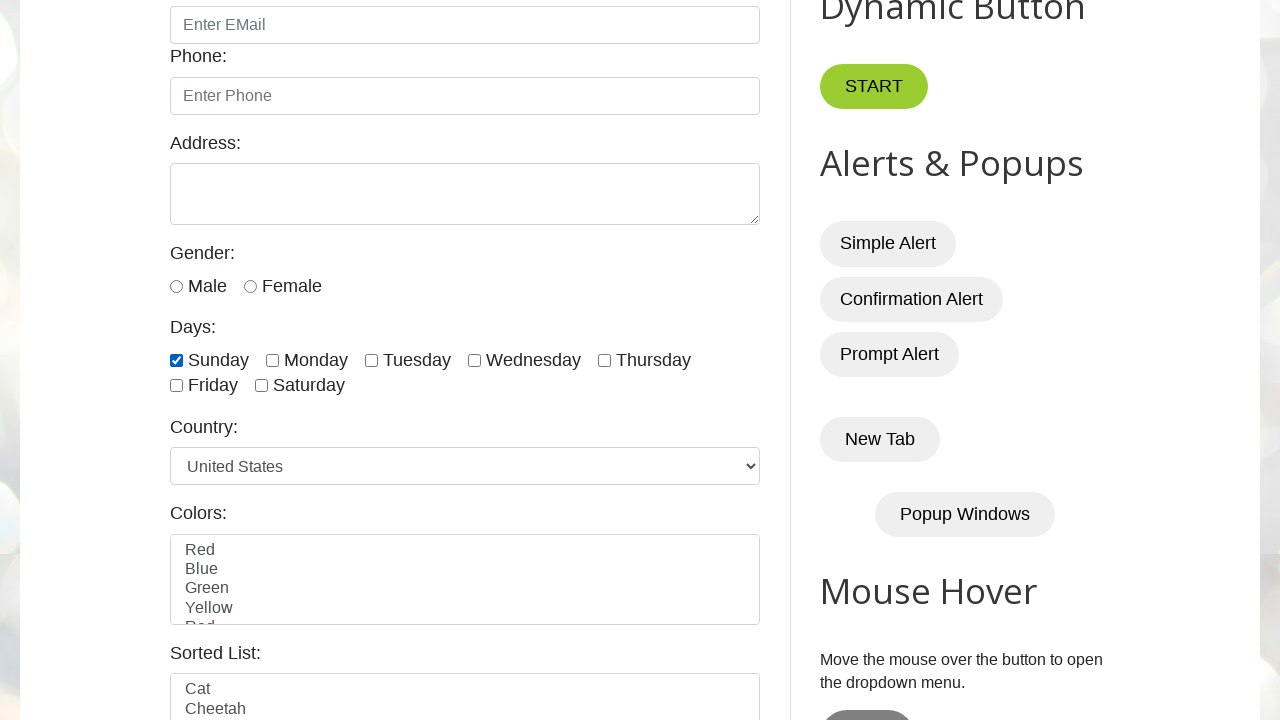

Selected monday checkbox at (272, 360) on xpath=//input[@type='checkbox' and contains(@id,'day')] >> nth=1
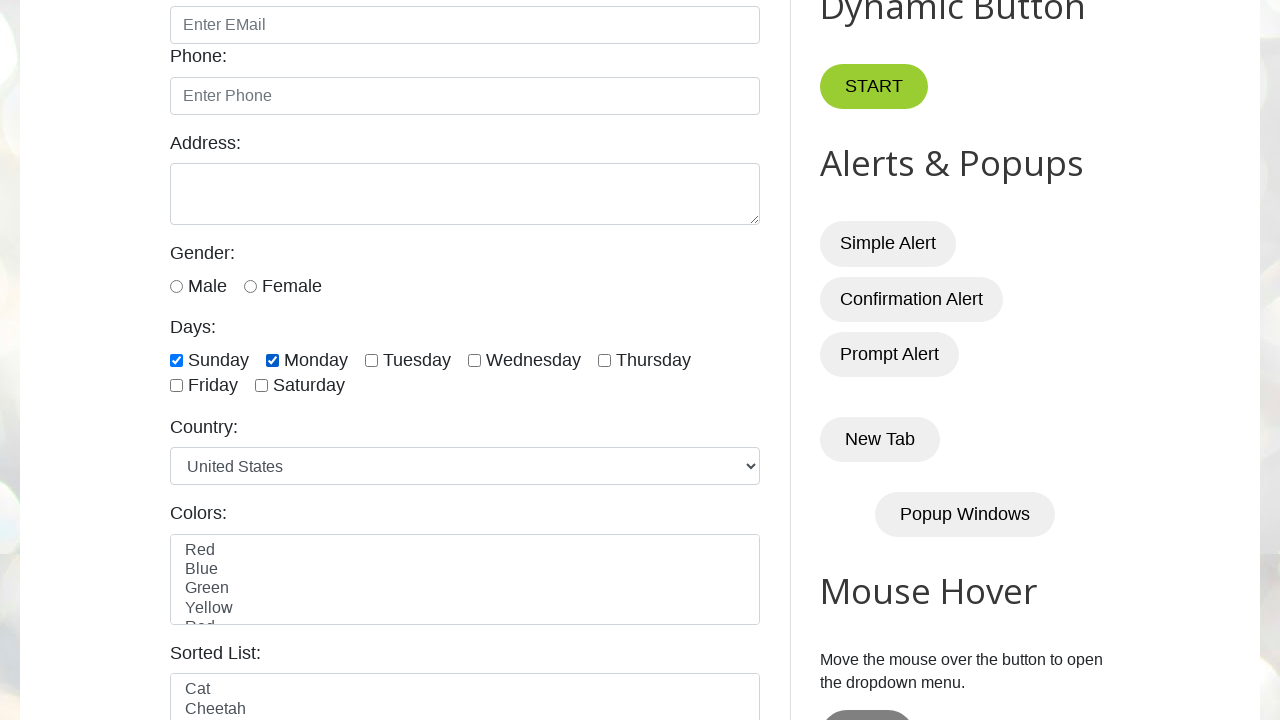

Retrieved checkbox id attribute: tuesday
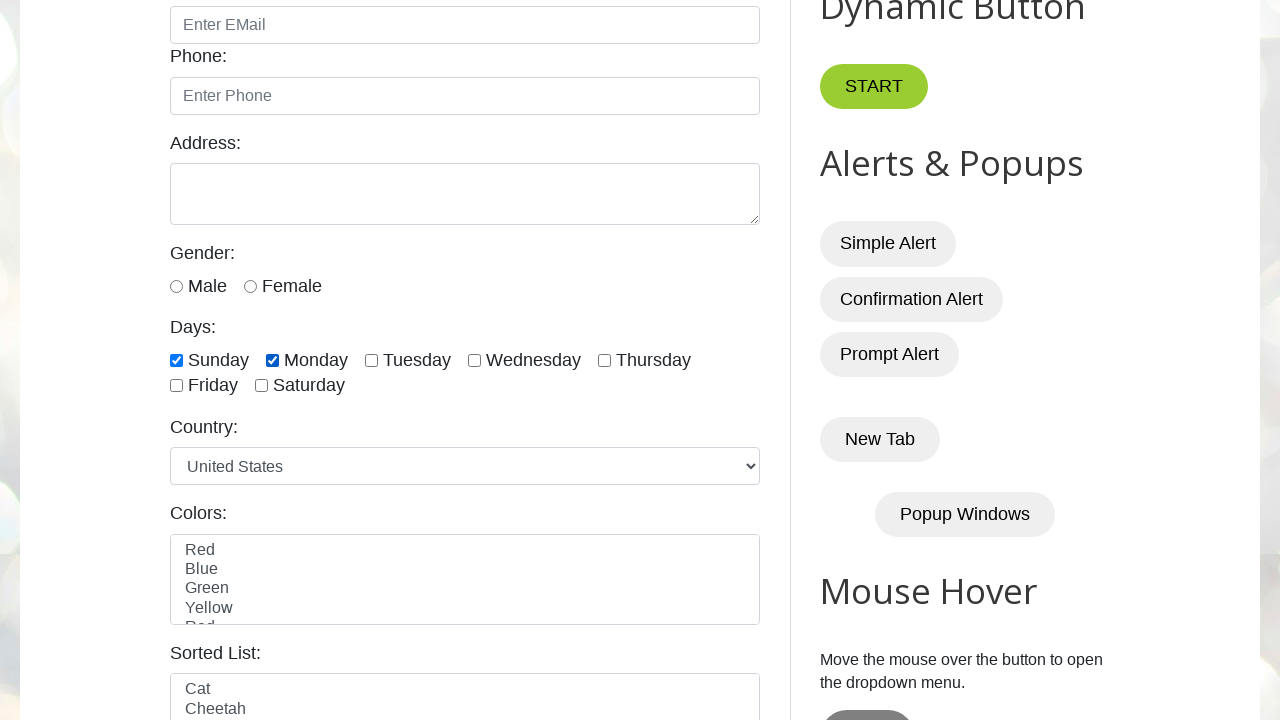

Retrieved checkbox id attribute: wednesday
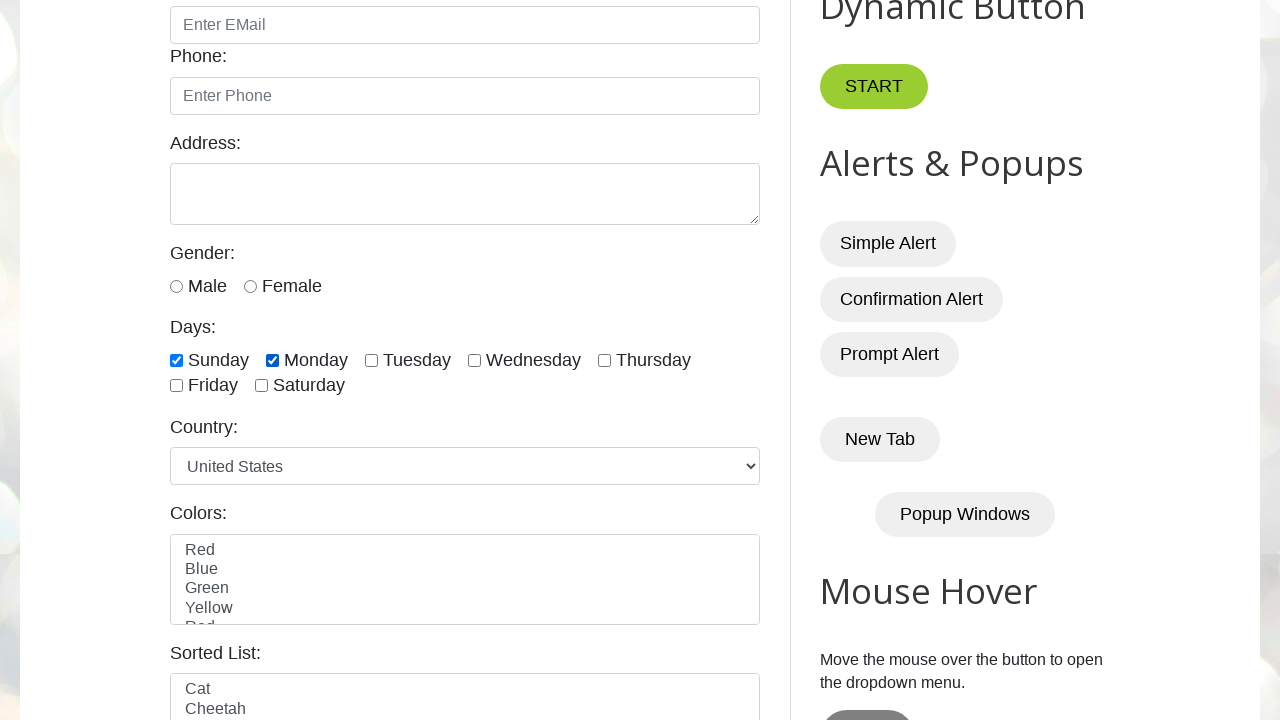

Retrieved checkbox id attribute: thursday
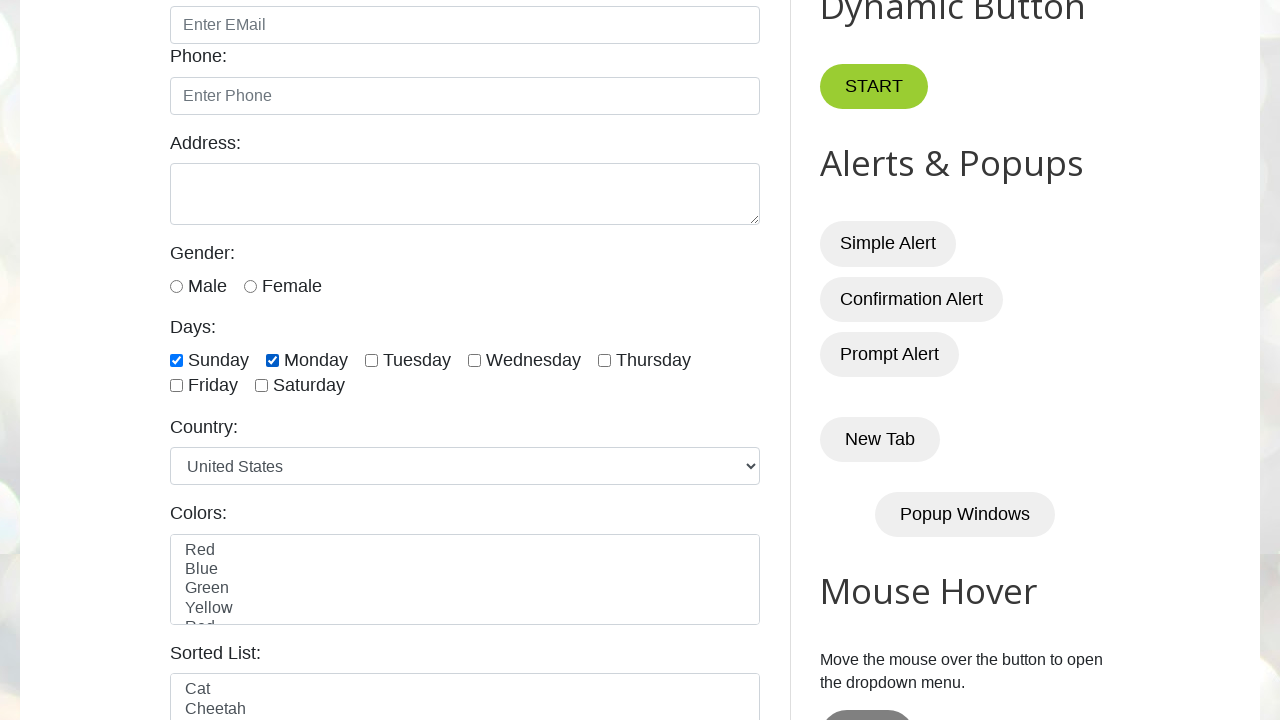

Selected thursday checkbox at (604, 360) on xpath=//input[@type='checkbox' and contains(@id,'day')] >> nth=4
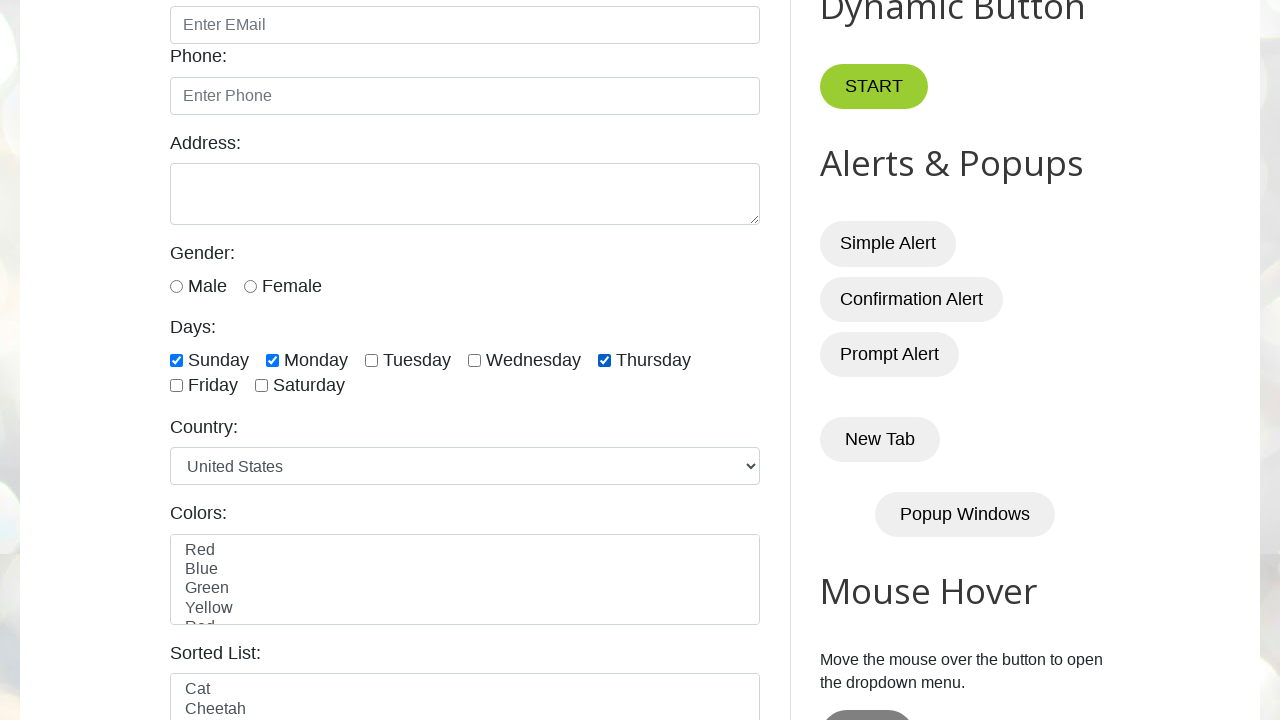

Retrieved checkbox id attribute: friday
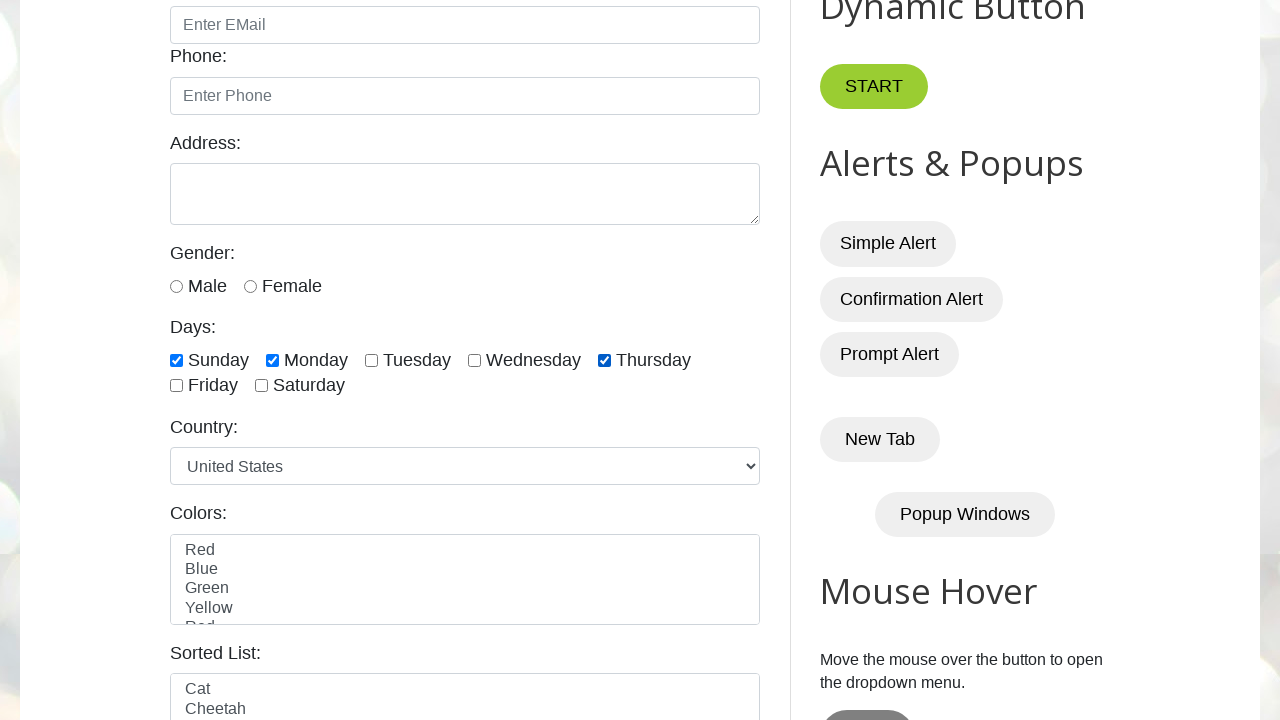

Retrieved checkbox id attribute: saturday
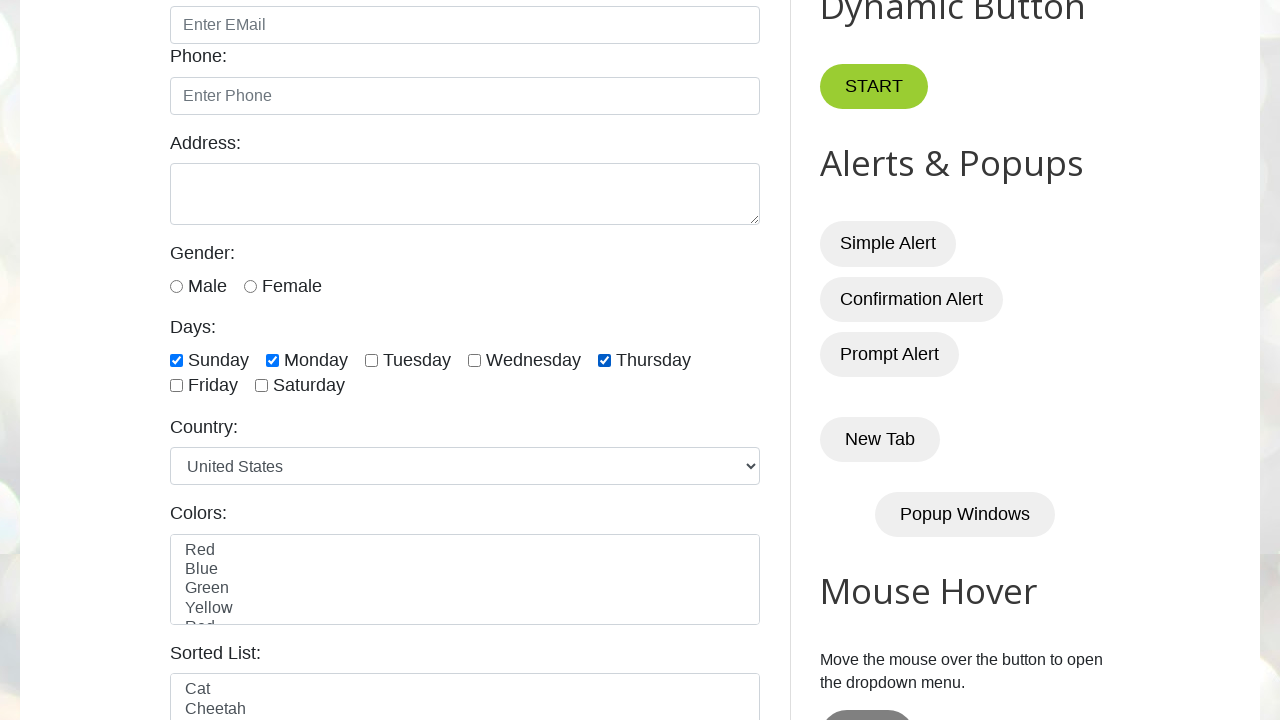

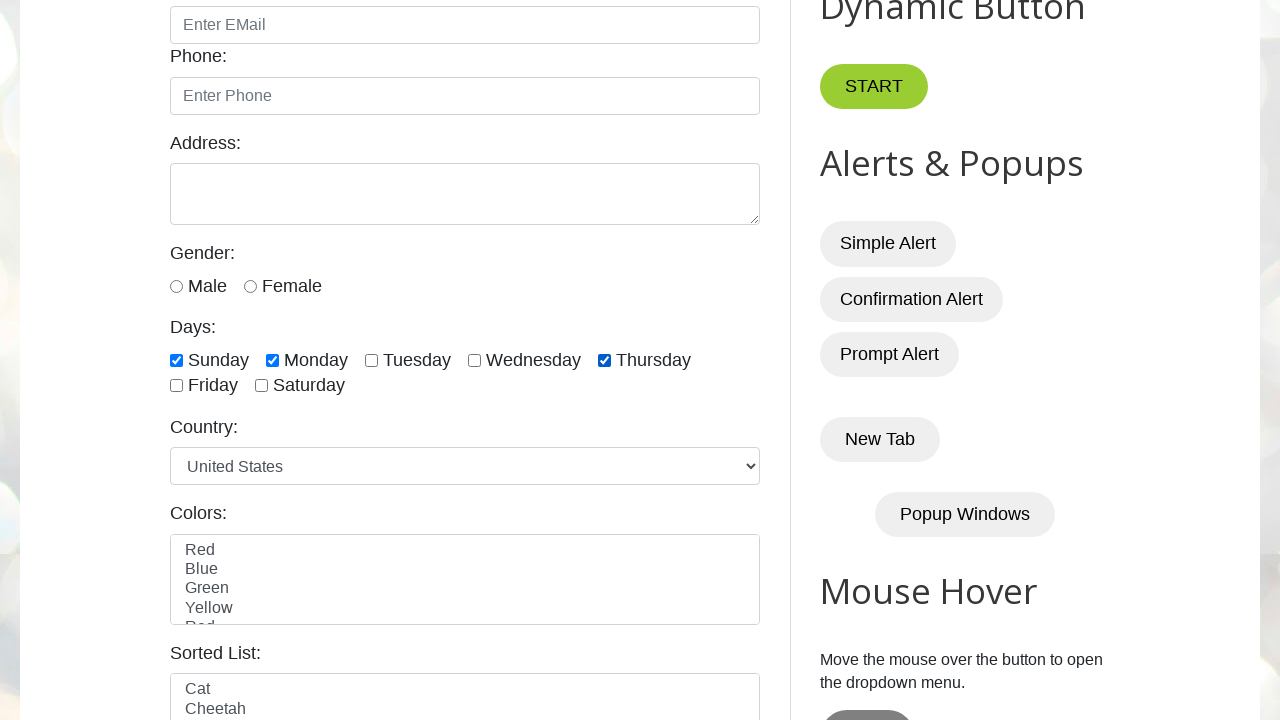